Tests checkbox and radio button interactions on a practice site, including selecting/deselecting various vehicle checkboxes and magazine radio button

Starting URL: https://chandanachaitanya.github.io/selenium-practice-site/

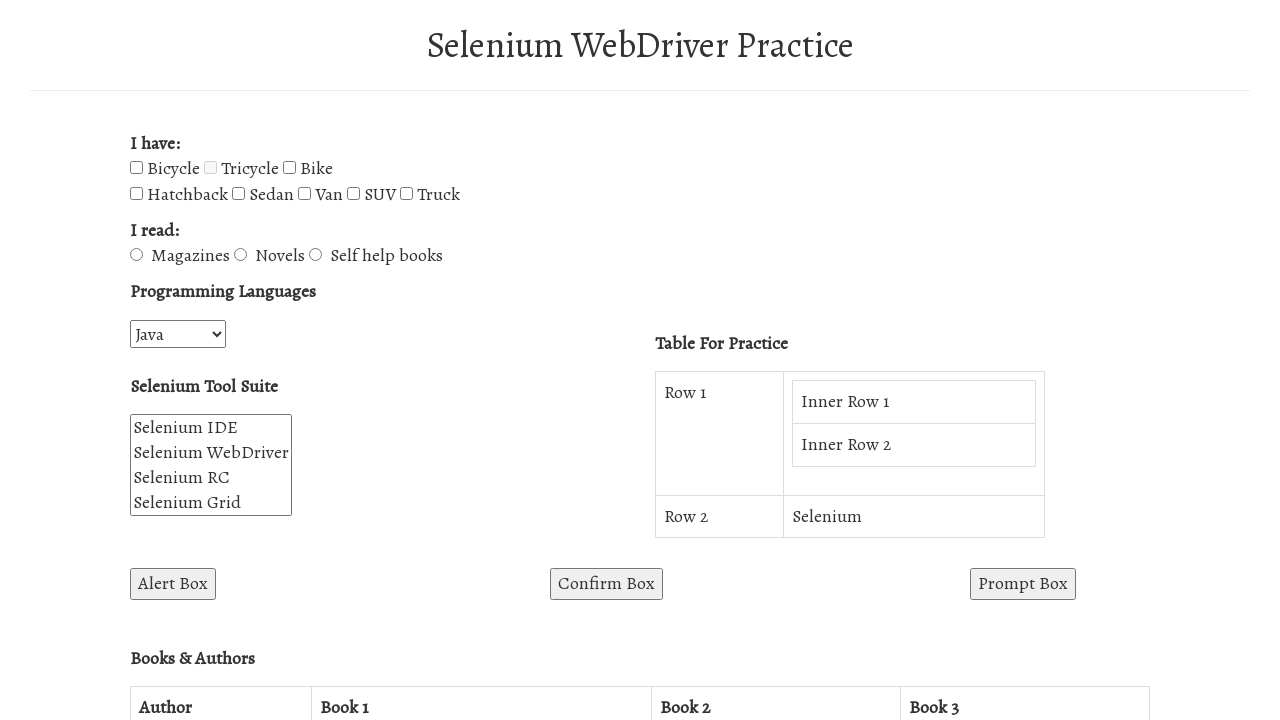

Toggled Van checkbox at (304, 194) on input[type='checkbox'] >> nth=5
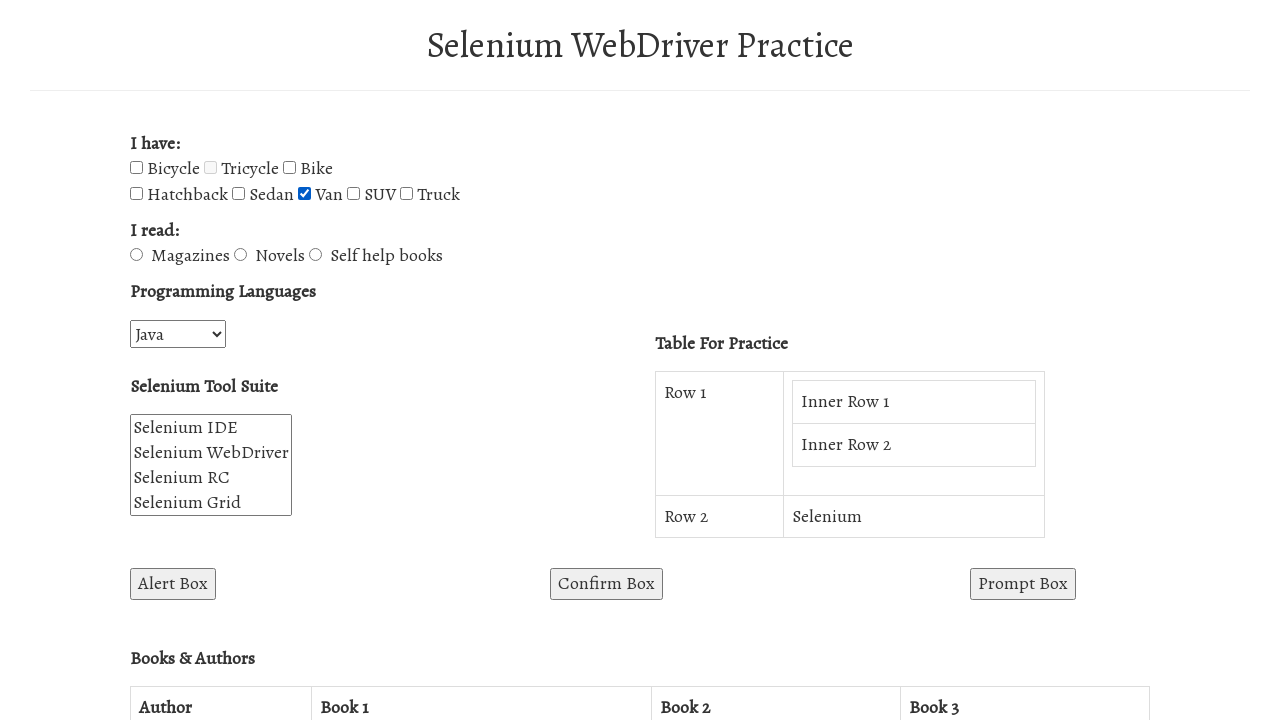

Toggled SUV checkbox at (354, 194) on input[type='checkbox'] >> nth=6
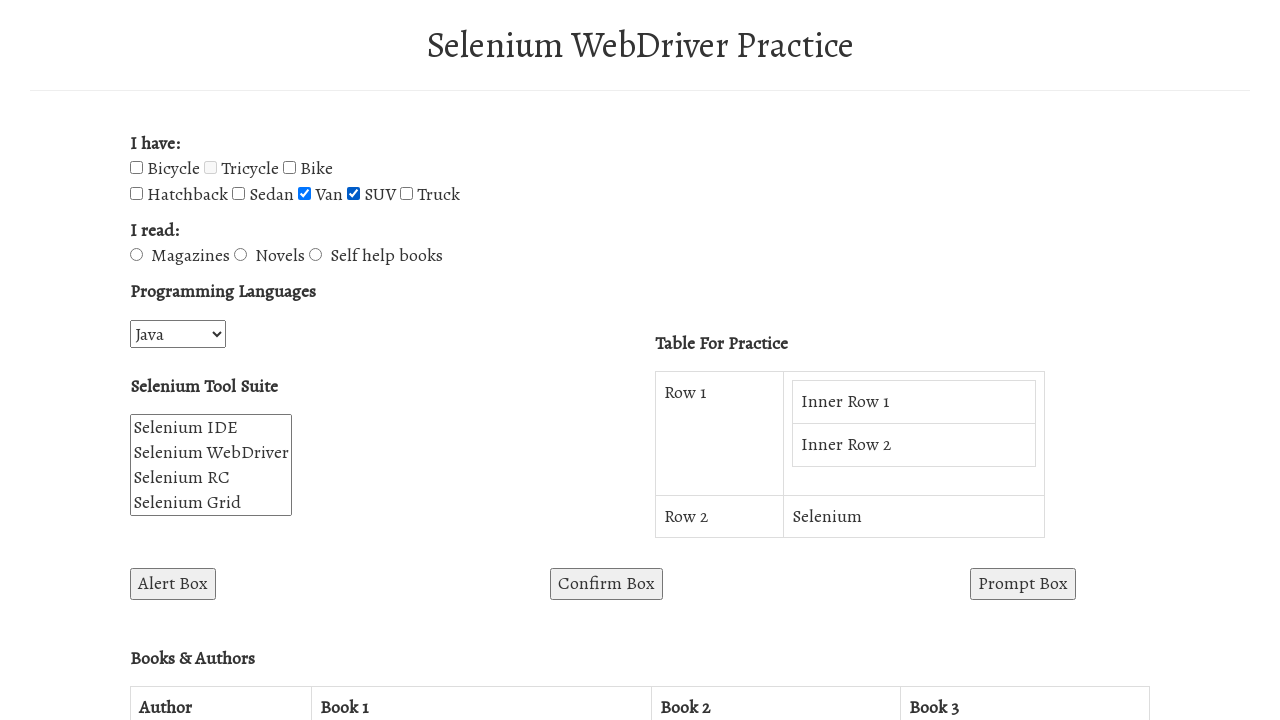

Clicked Sedan checkbox (selected) at (238, 194) on xpath=//input[@name='vehicle5']
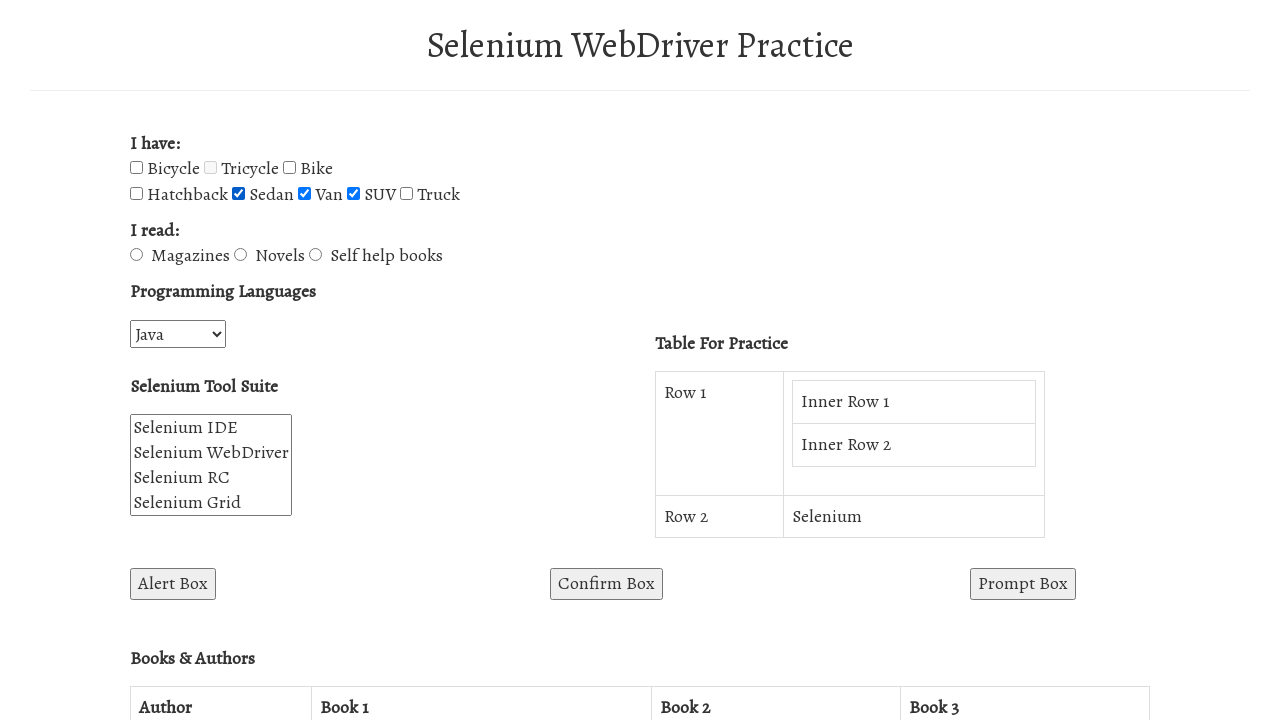

Clicked Sedan checkbox again (deselected) at (238, 194) on xpath=//input[@name='vehicle5']
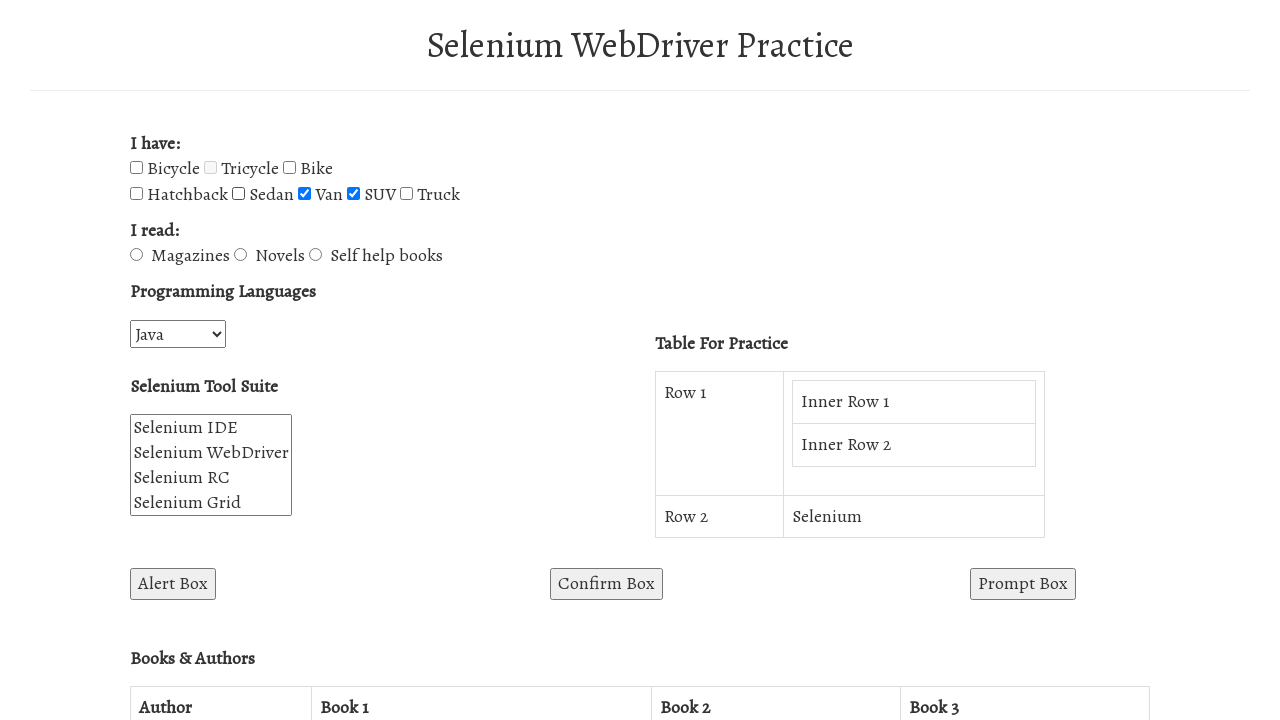

Clicked Magazines radio button at (136, 255) on input[value='Magazines']
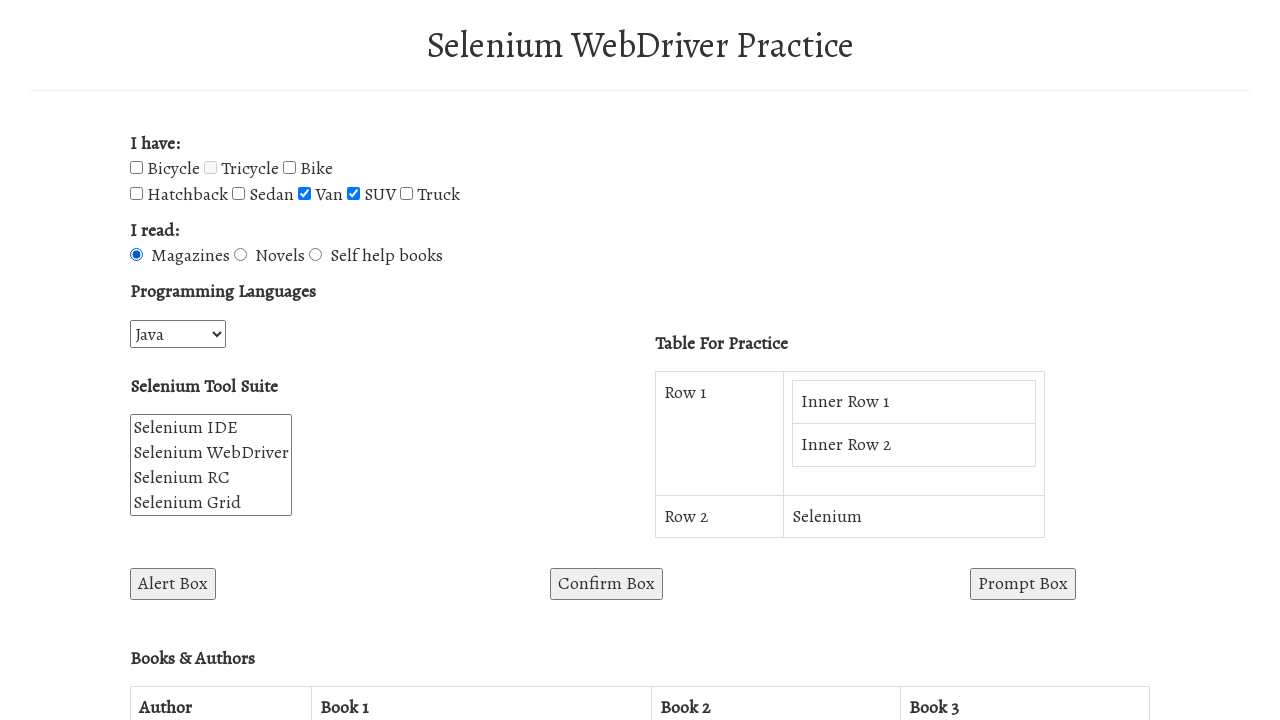

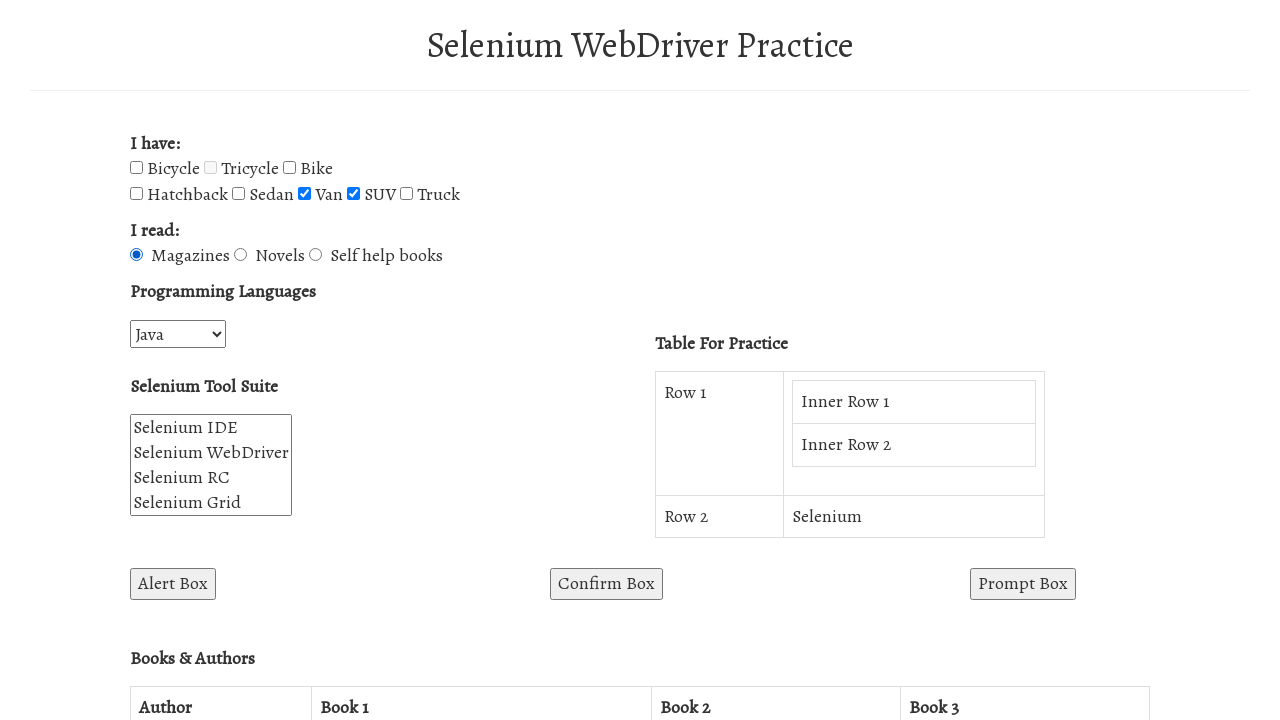